Tests JavaScript confirm dialog handling by clicking a button that triggers a confirm popup, then dismissing the dialog by clicking cancel.

Starting URL: https://sahitest.com/demo/confirmTest.htm

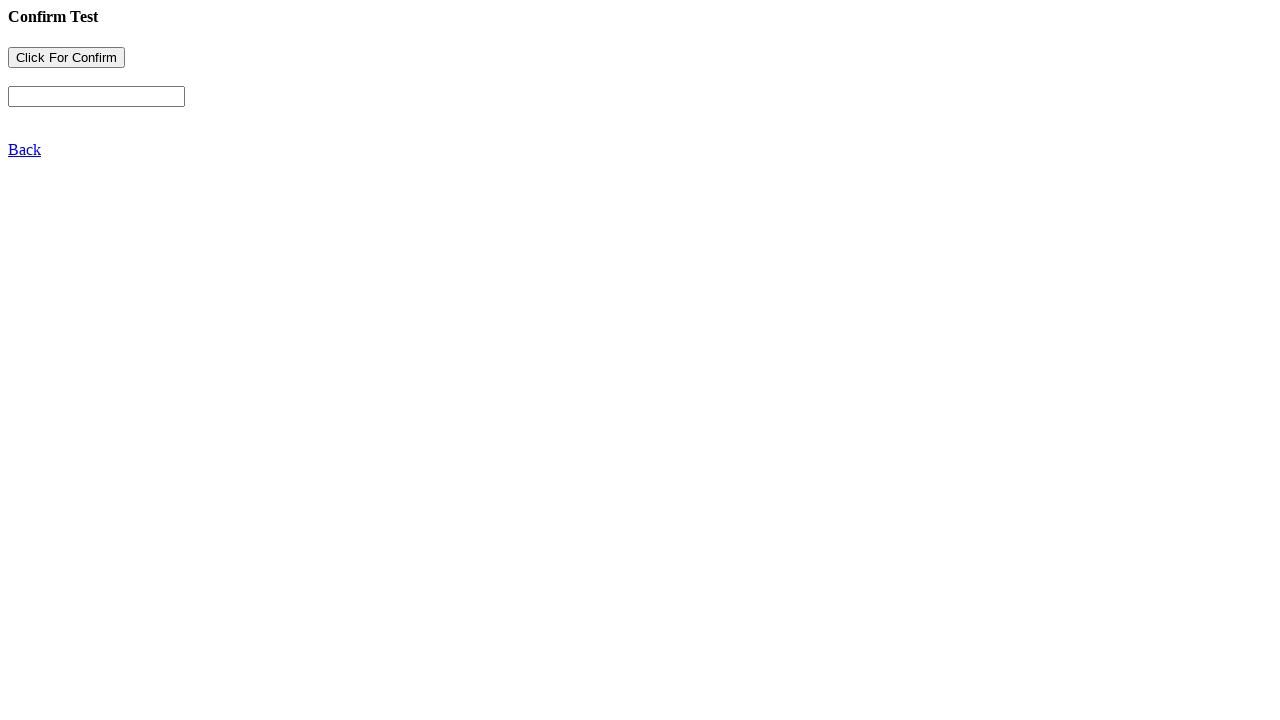

Navigated to confirm test page
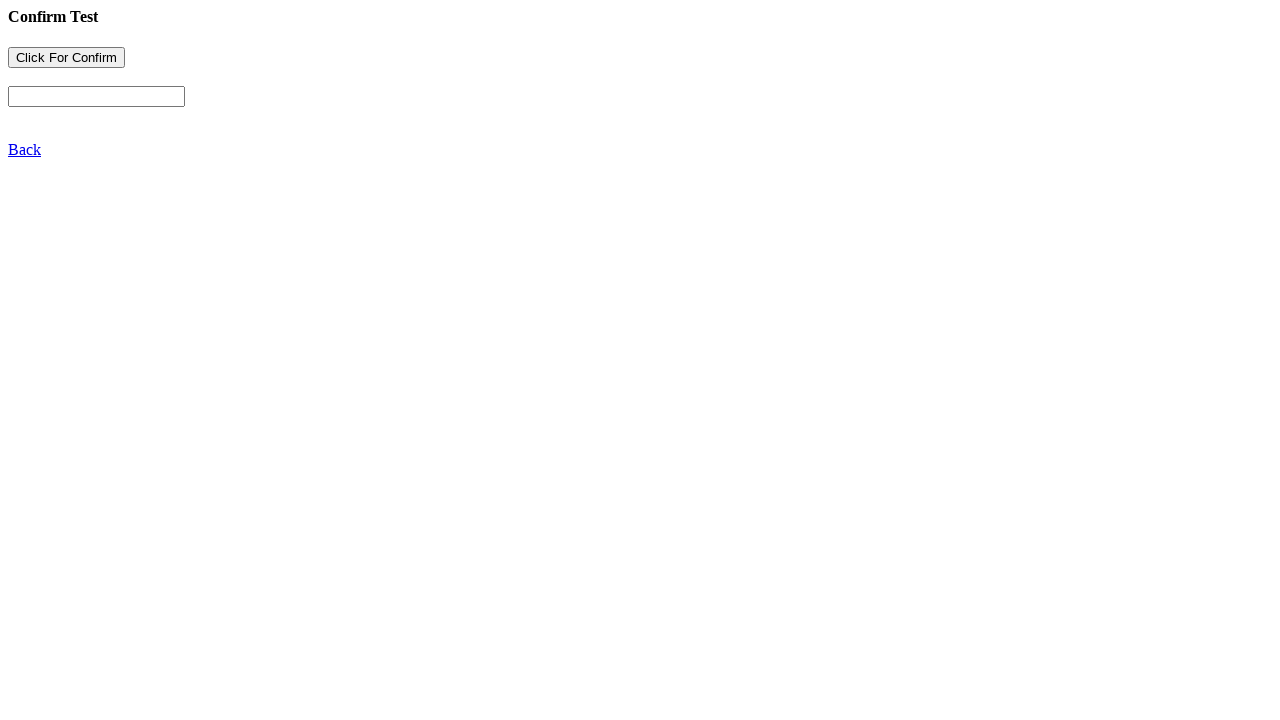

Clicked button to trigger confirm dialog at (66, 58) on input[name='b1']
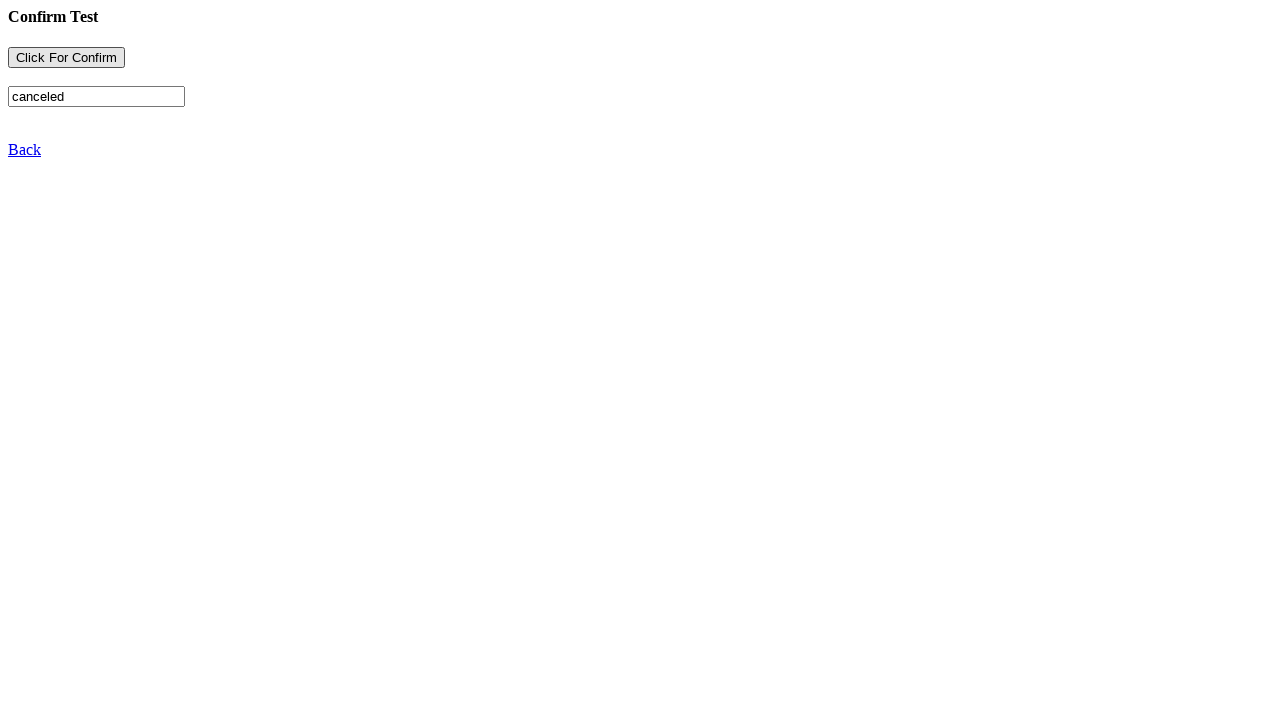

Set up dialog handler to dismiss confirm dialog
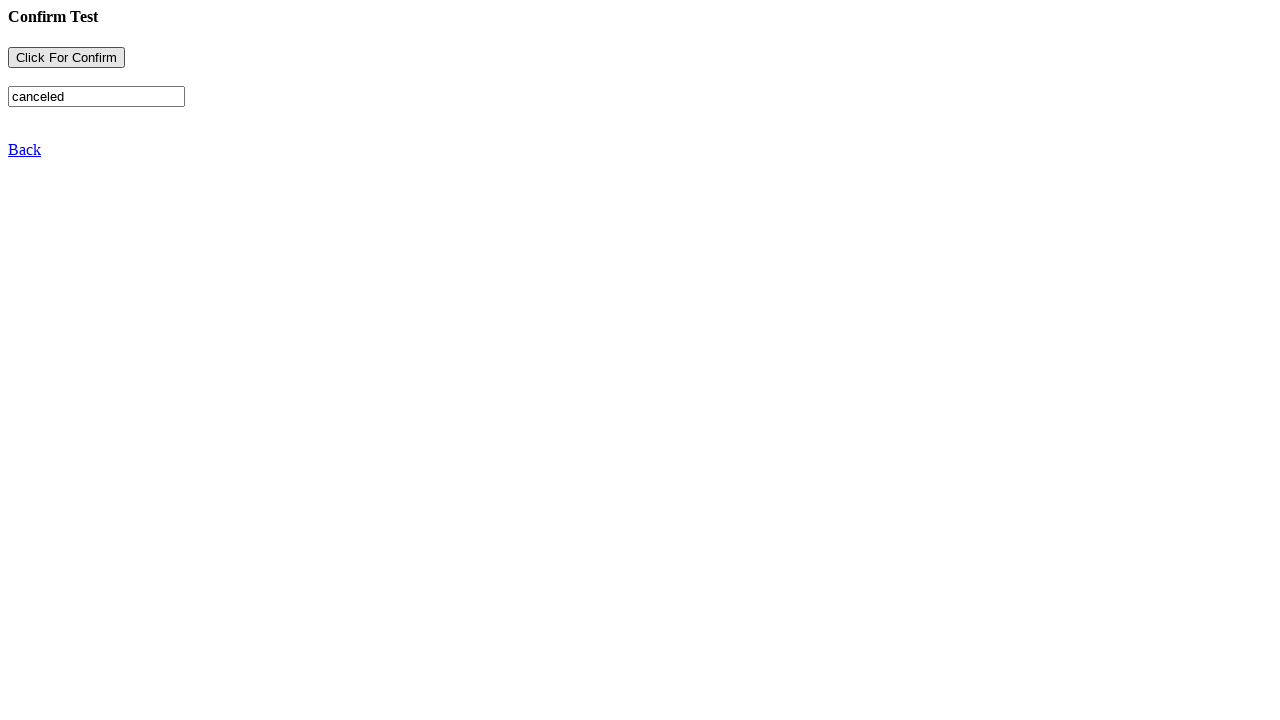

Clicked button again to trigger confirm dialog with handler attached at (66, 58) on input[name='b1']
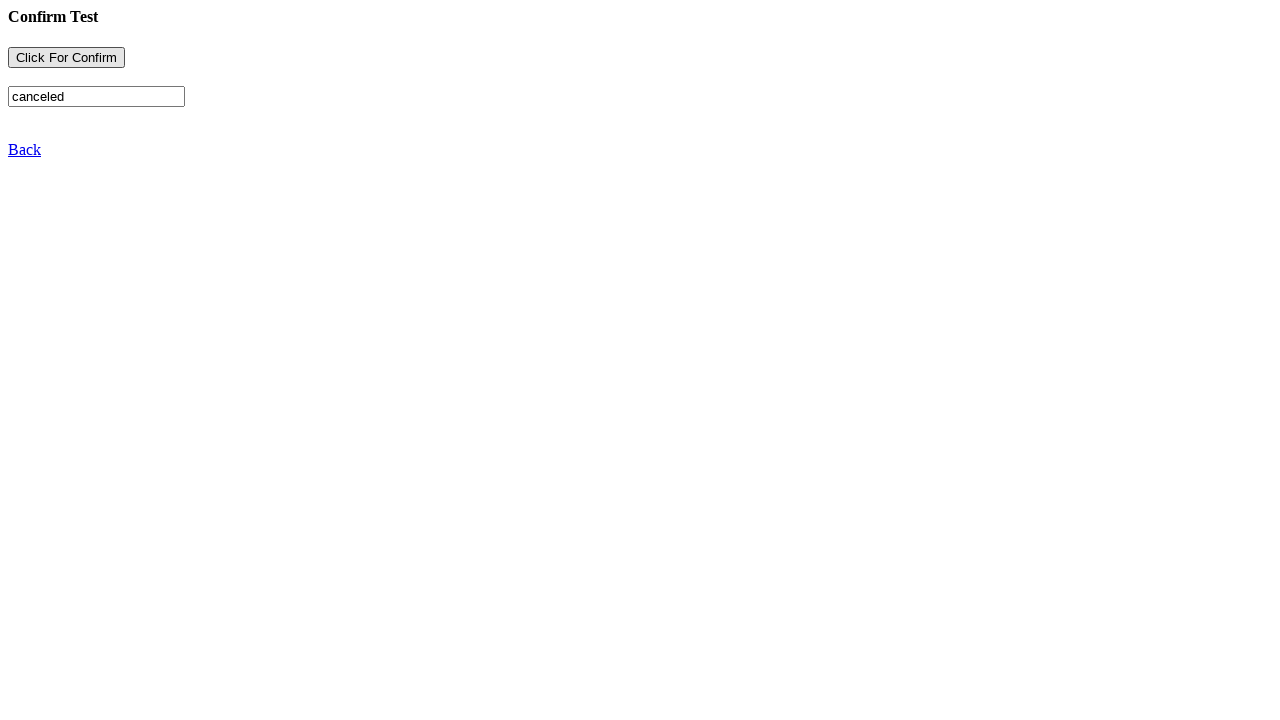

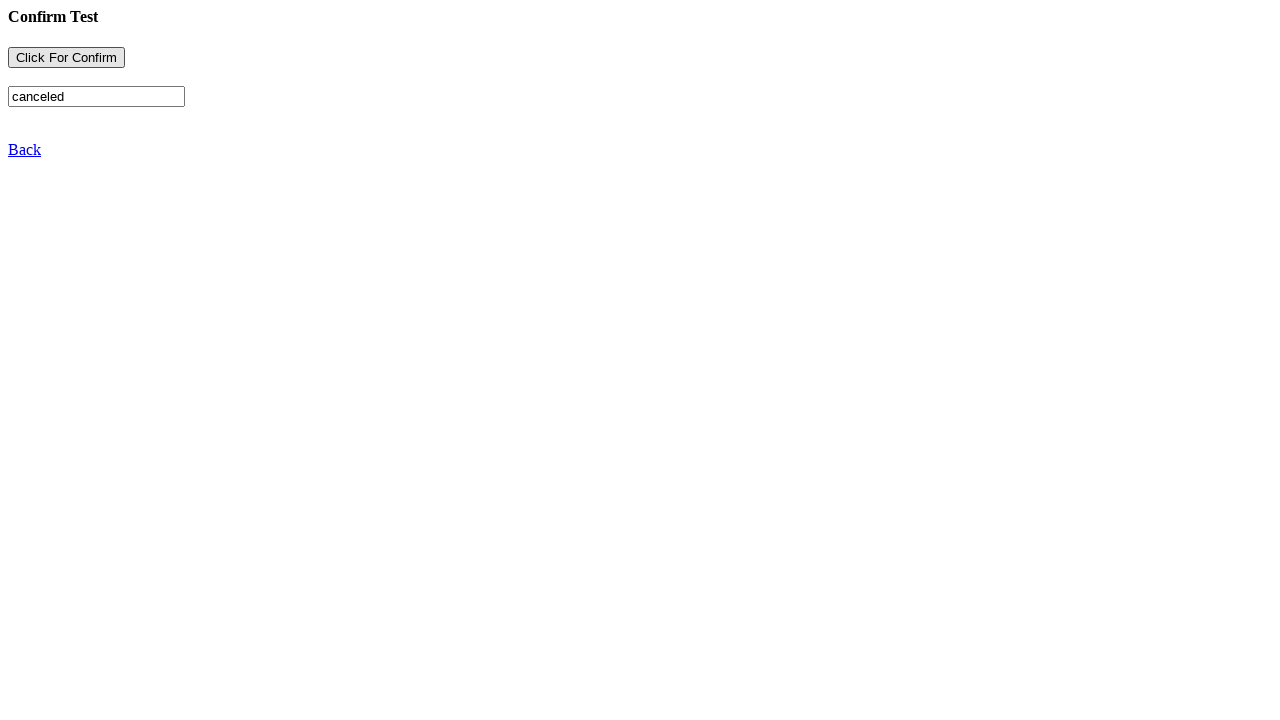